Tests handling a prompt alert by navigating to the textbox tab, triggering a prompt, entering text, and dismissing it

Starting URL: https://demo.automationtesting.in/Alerts.html

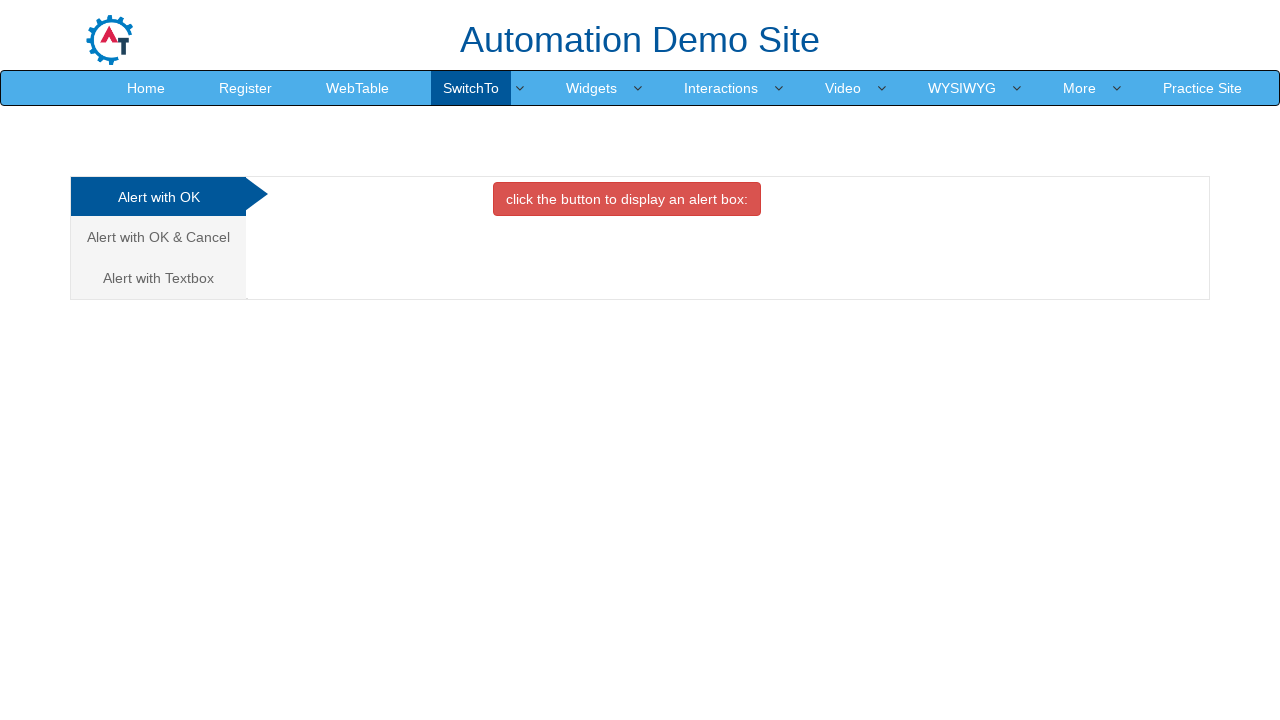

Clicked on Textbox alert tab at (158, 278) on a[href='#Textbox']
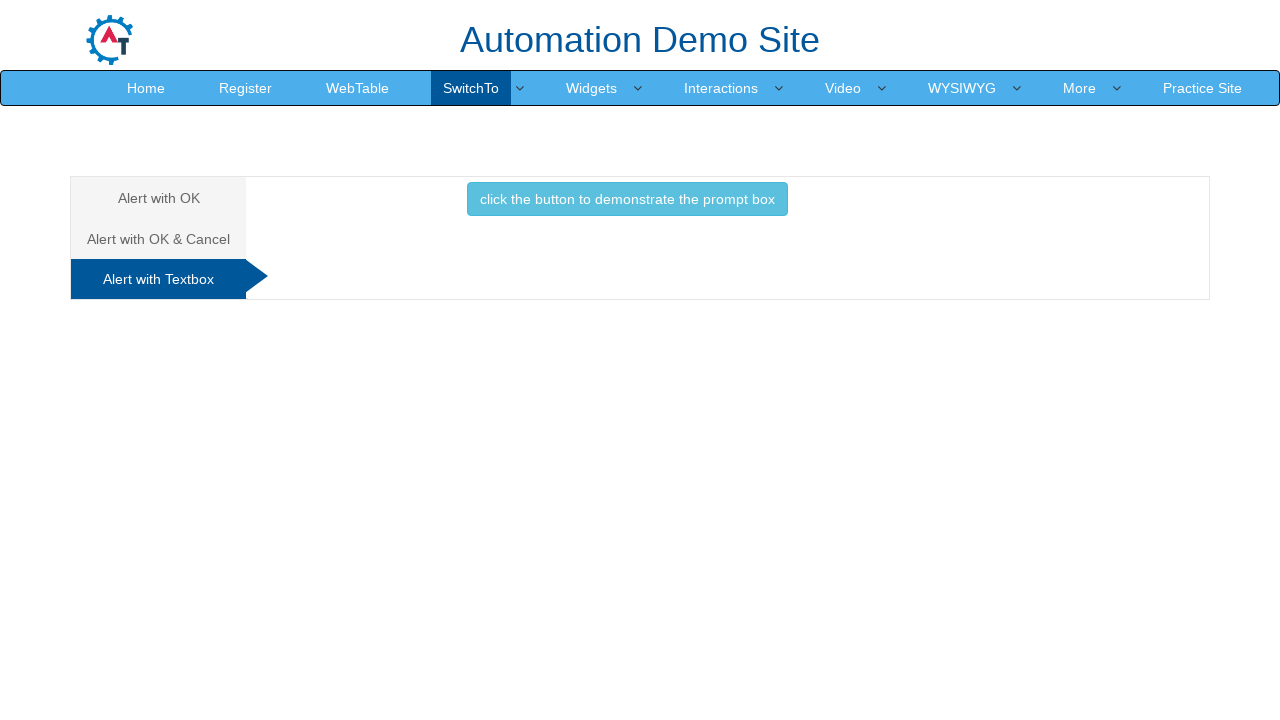

Registered prompt dialog handler to dismiss alerts
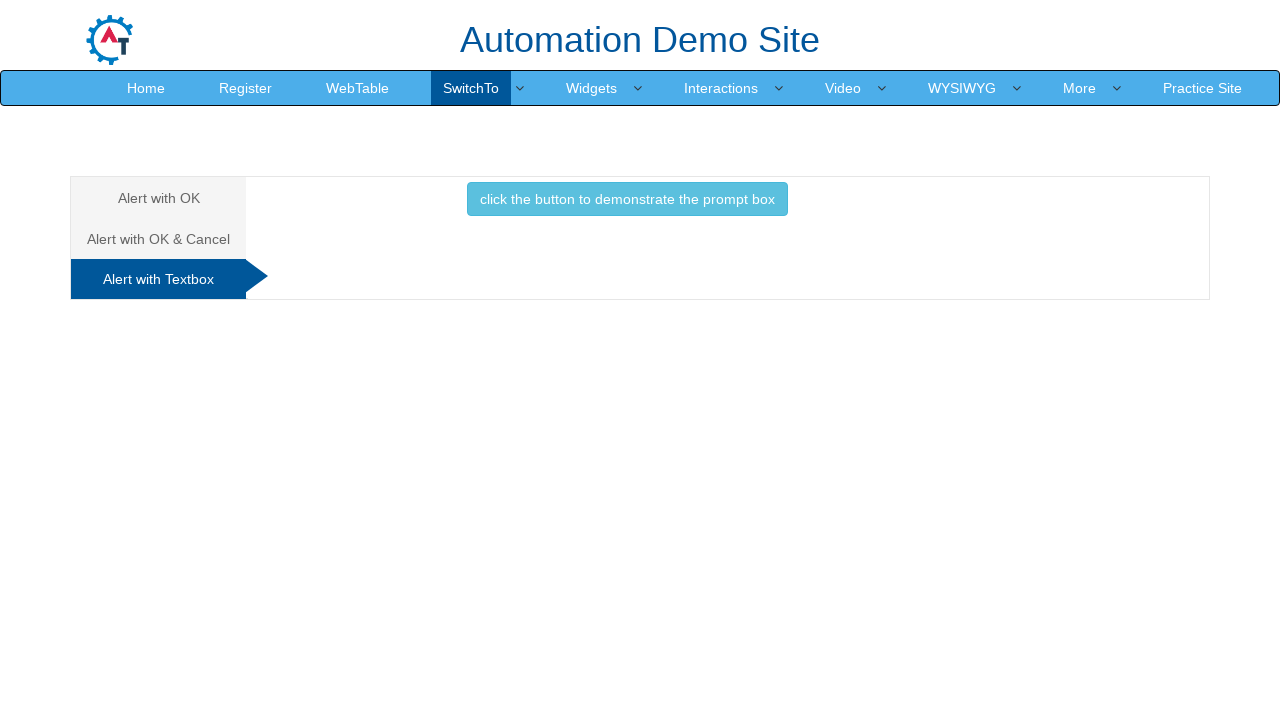

Clicked button to trigger prompt alert at (627, 199) on button.btn.btn-info
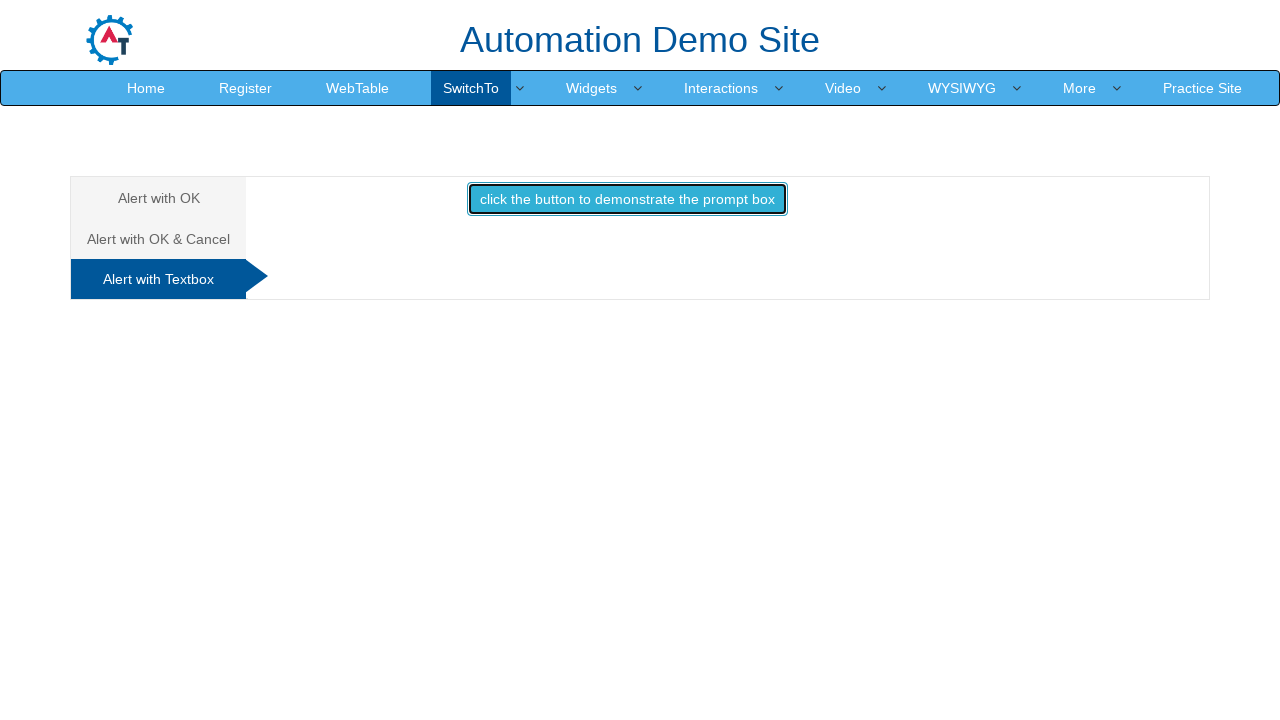

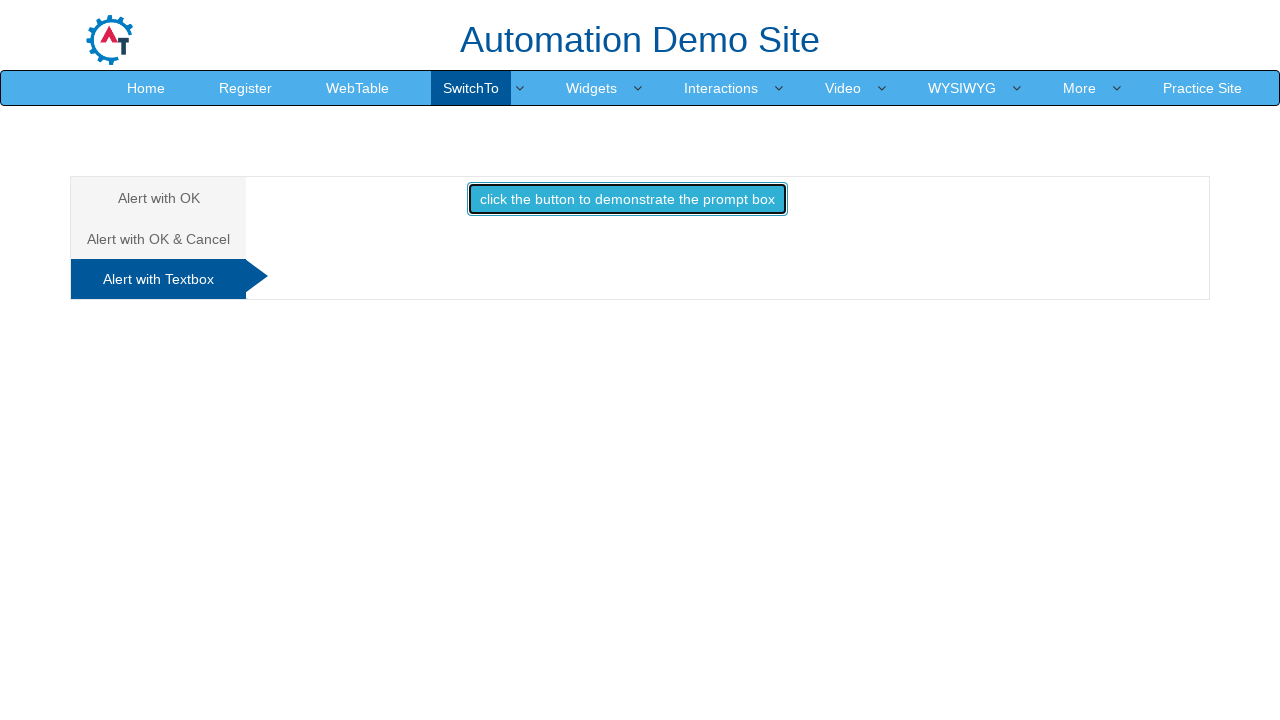